Tests radio button functionality by clicking through different radio button options multiple times to verify they can be selected and deselected

Starting URL: https://formy-project.herokuapp.com/radiobutton

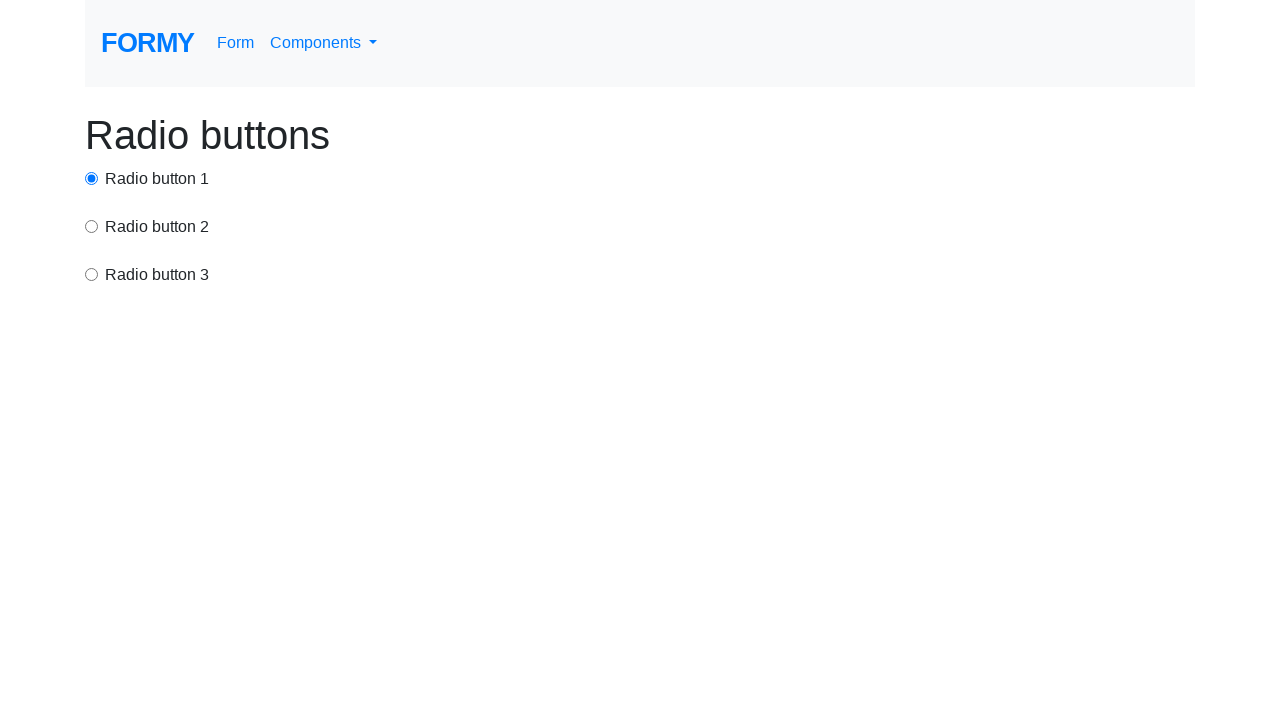

Navigated to radio button test page
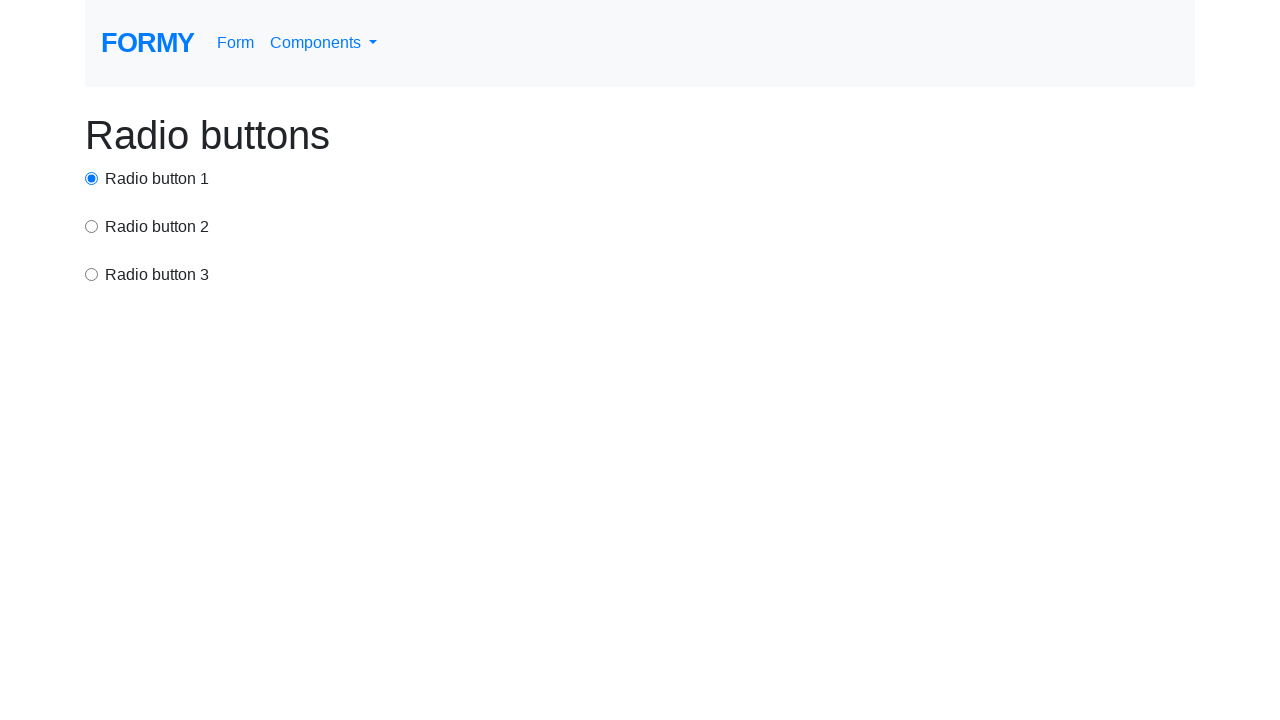

Clicked radio button 2 (second option) at (92, 226) on xpath=//div[2]/input
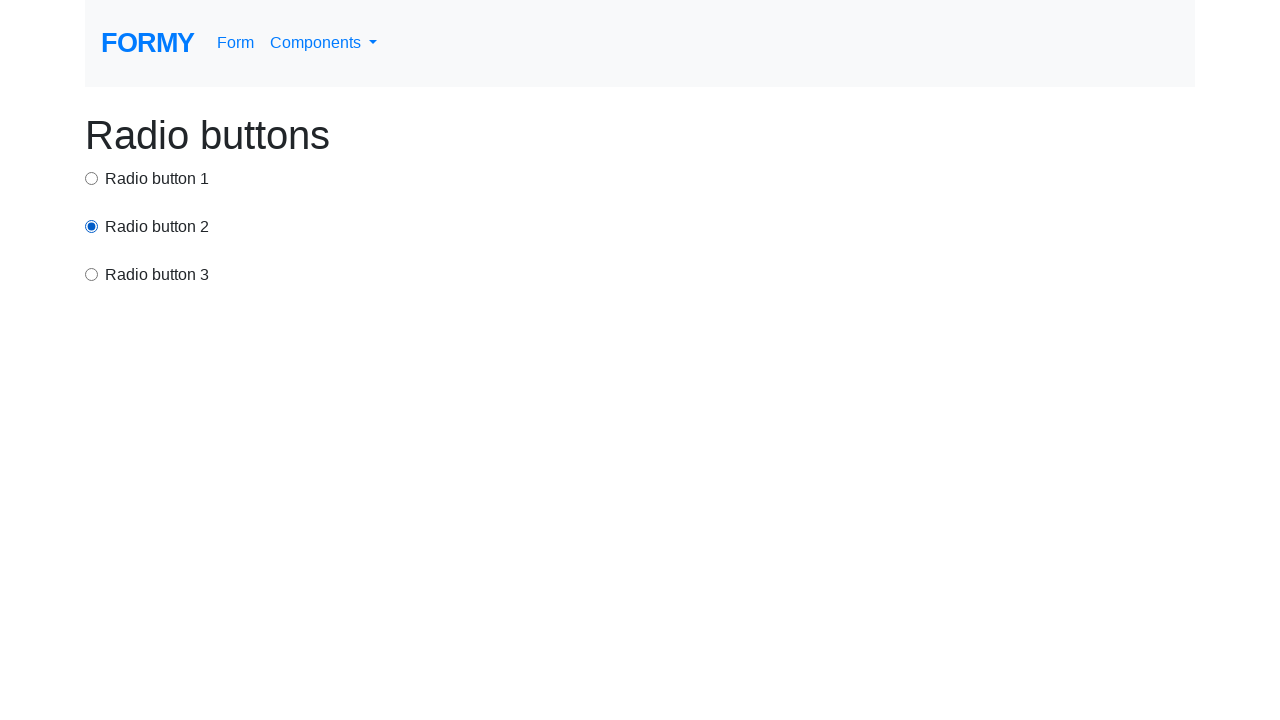

Clicked radio button 3 (third option) at (92, 274) on xpath=//div[3]/input
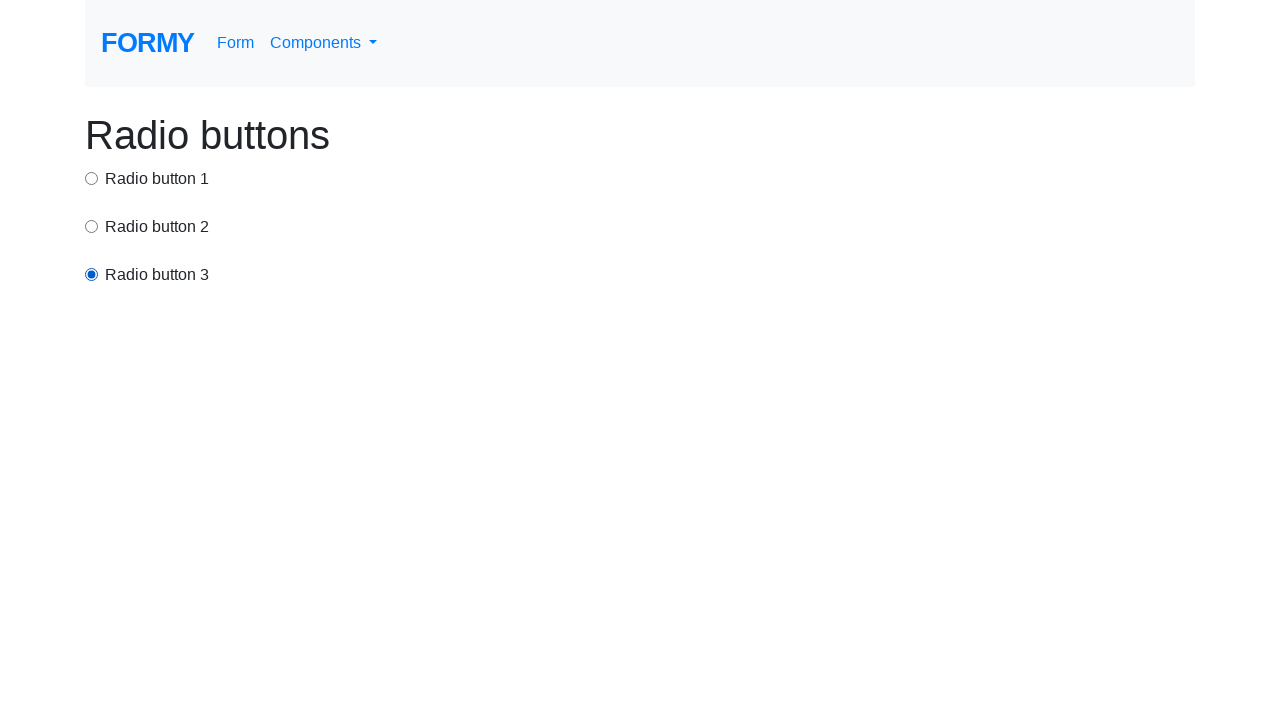

Clicked radio button 1 by ID at (92, 178) on #radio-button-1
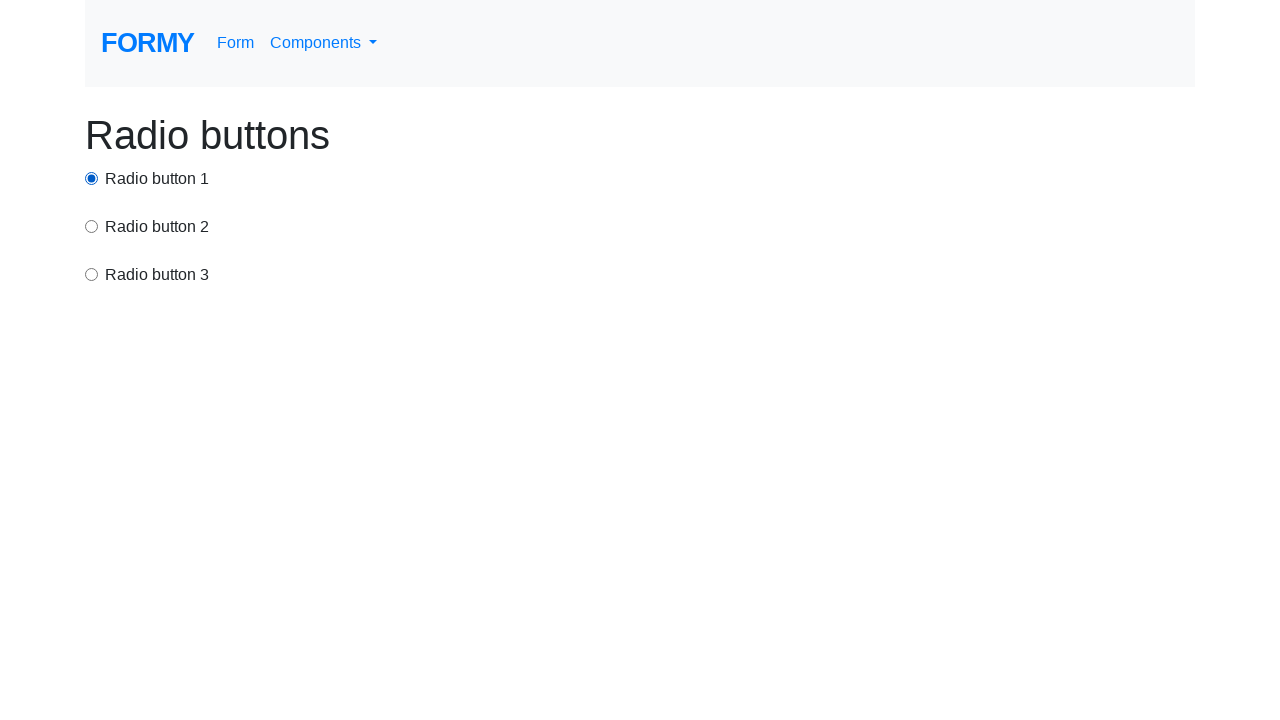

Clicked radio button 3 again at (92, 274) on xpath=//div[3]/input
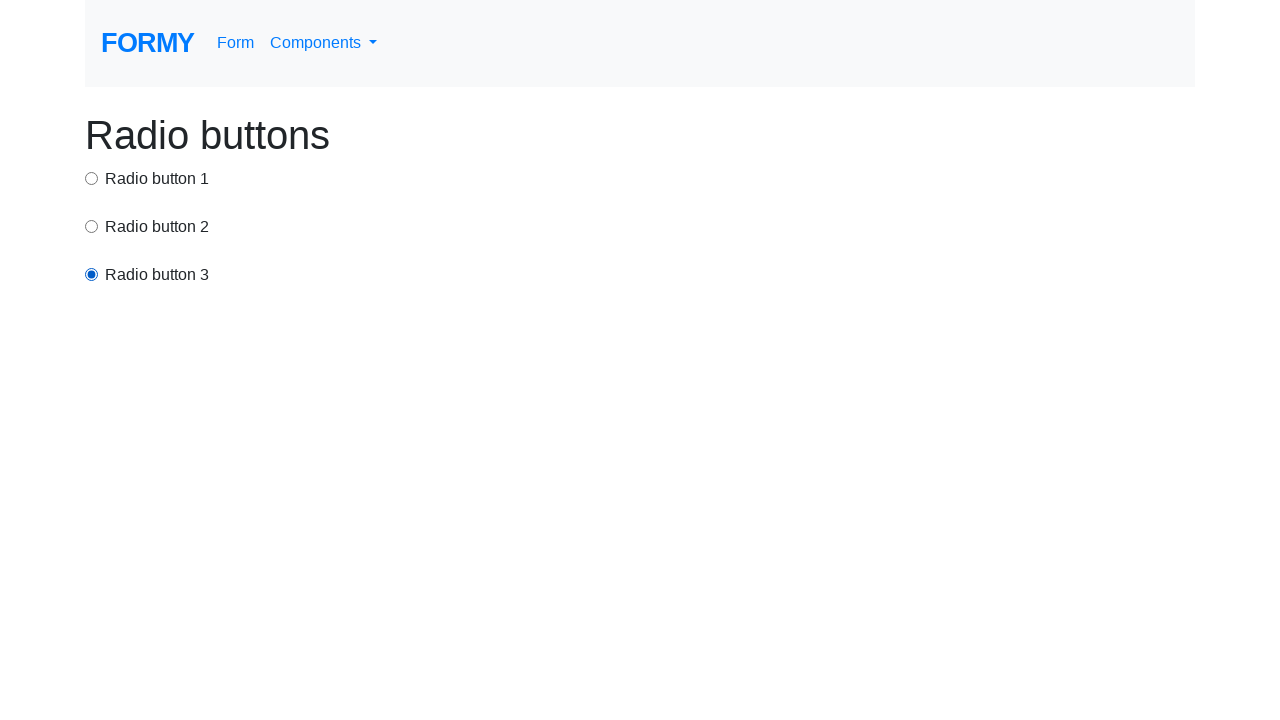

Clicked radio button 2 again at (92, 226) on xpath=//div[2]/input
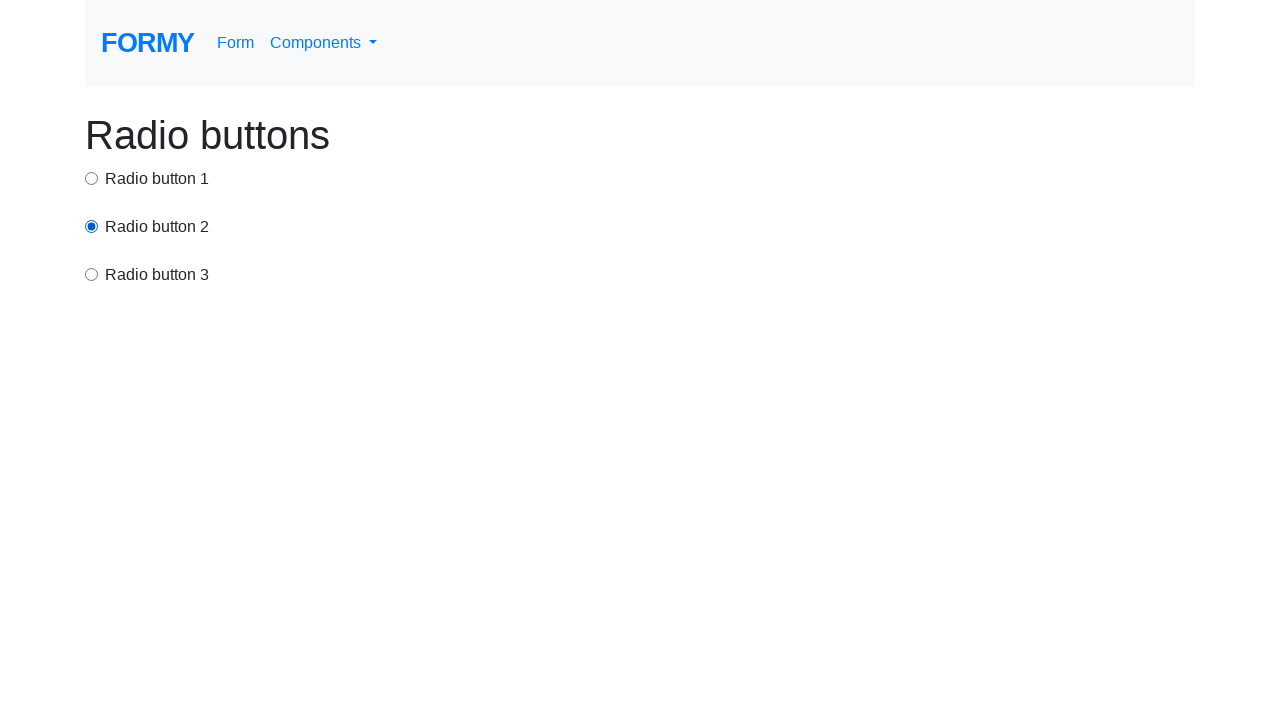

Clicked radio button 1 again at (92, 178) on #radio-button-1
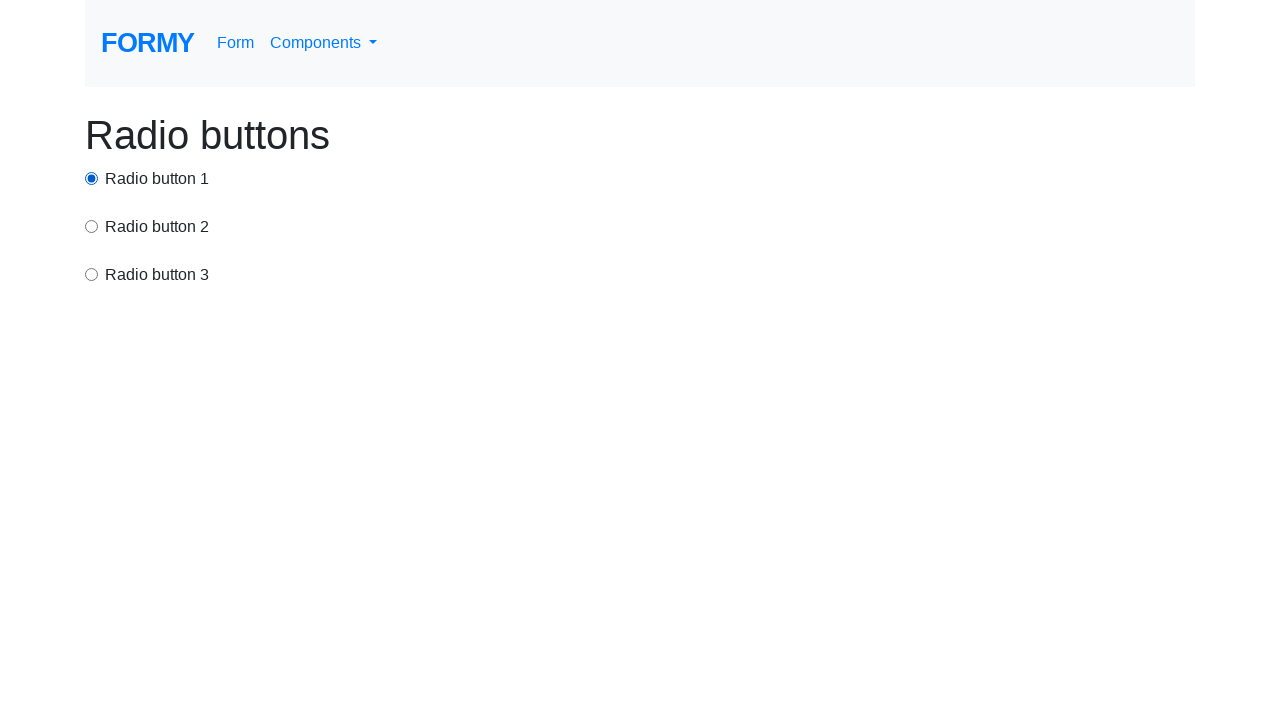

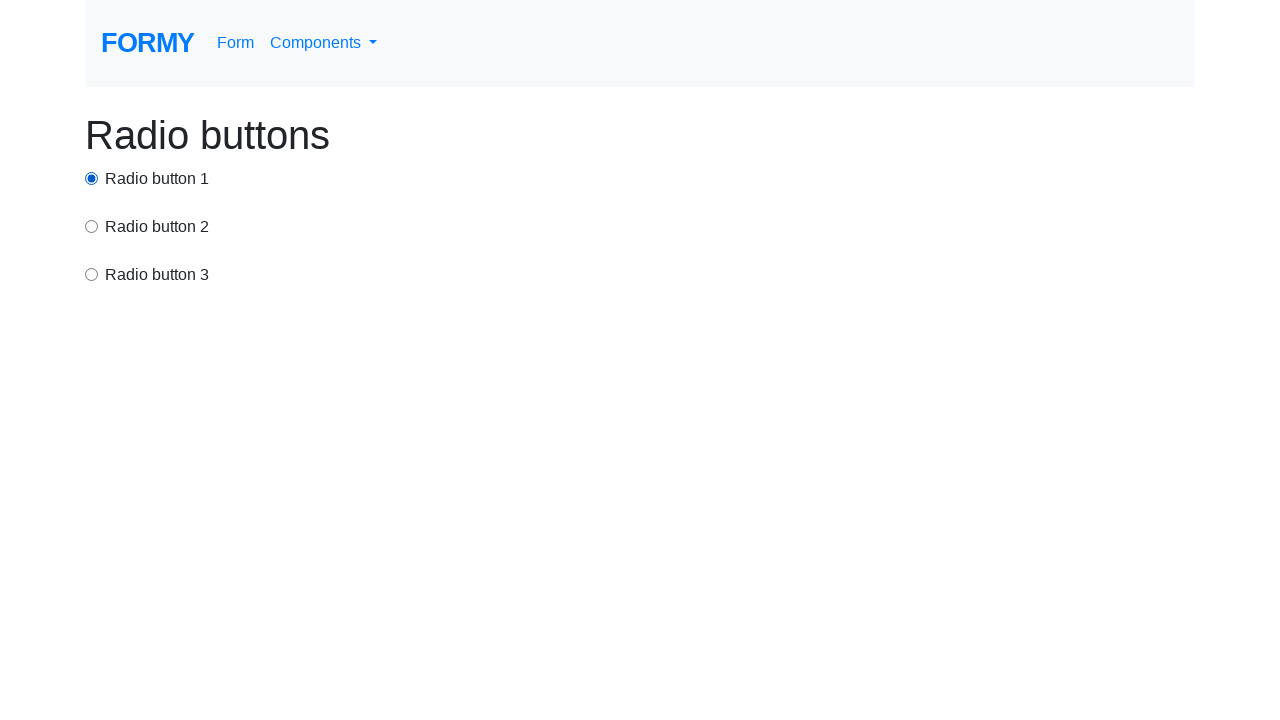